Tests the search functionality on python.org by clearing the search field and entering a search query for "pandas"

Starting URL: https://python.org

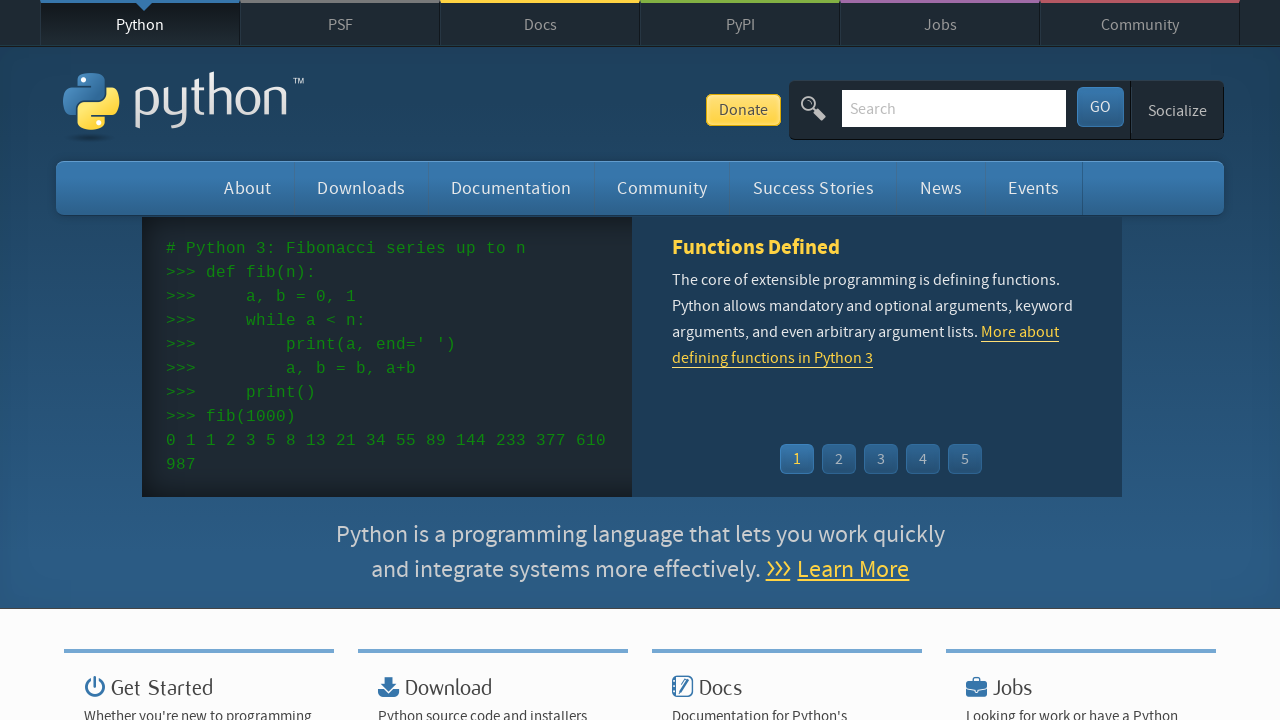

Cleared the search field on python.org on #id-search-field
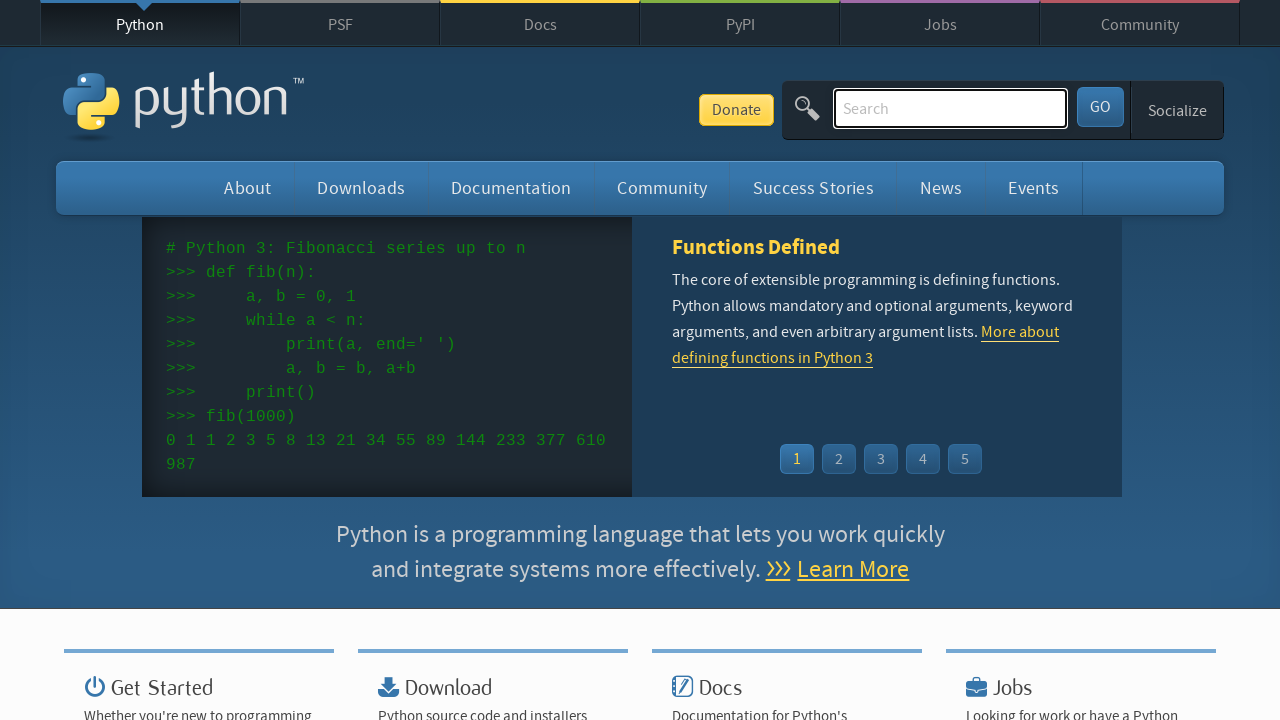

Entered search query 'pandas' in the search field on #id-search-field
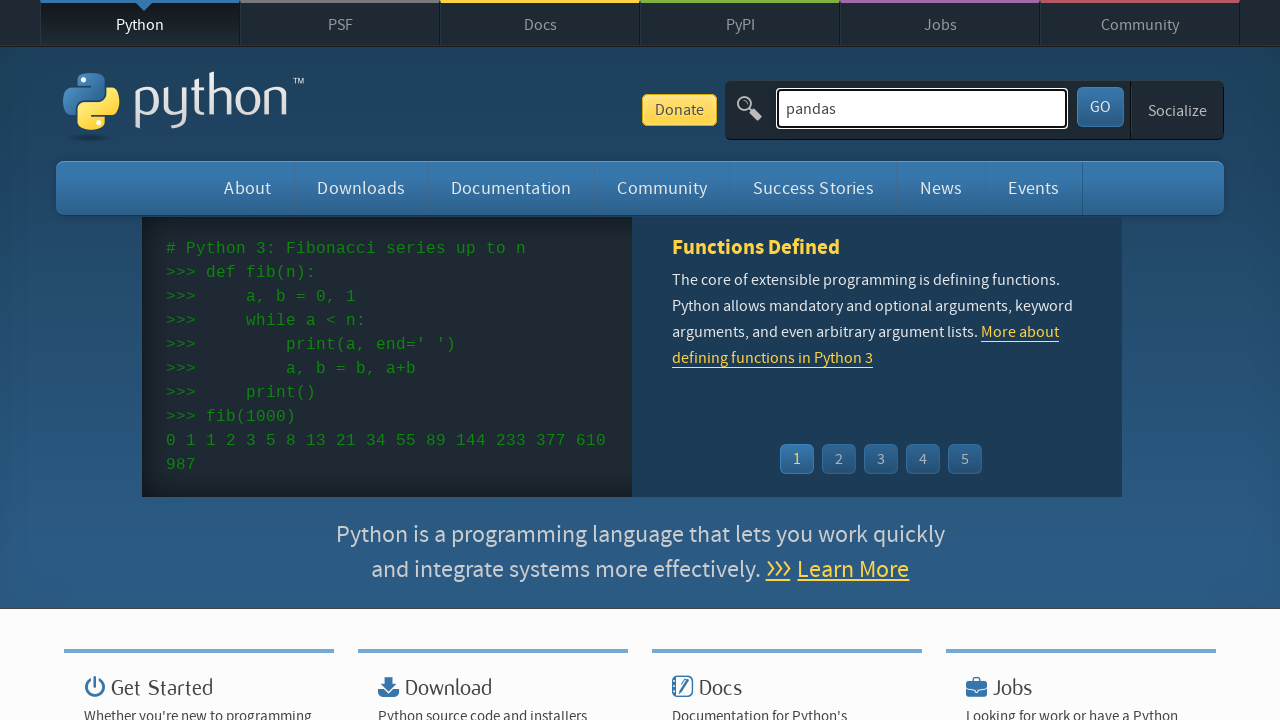

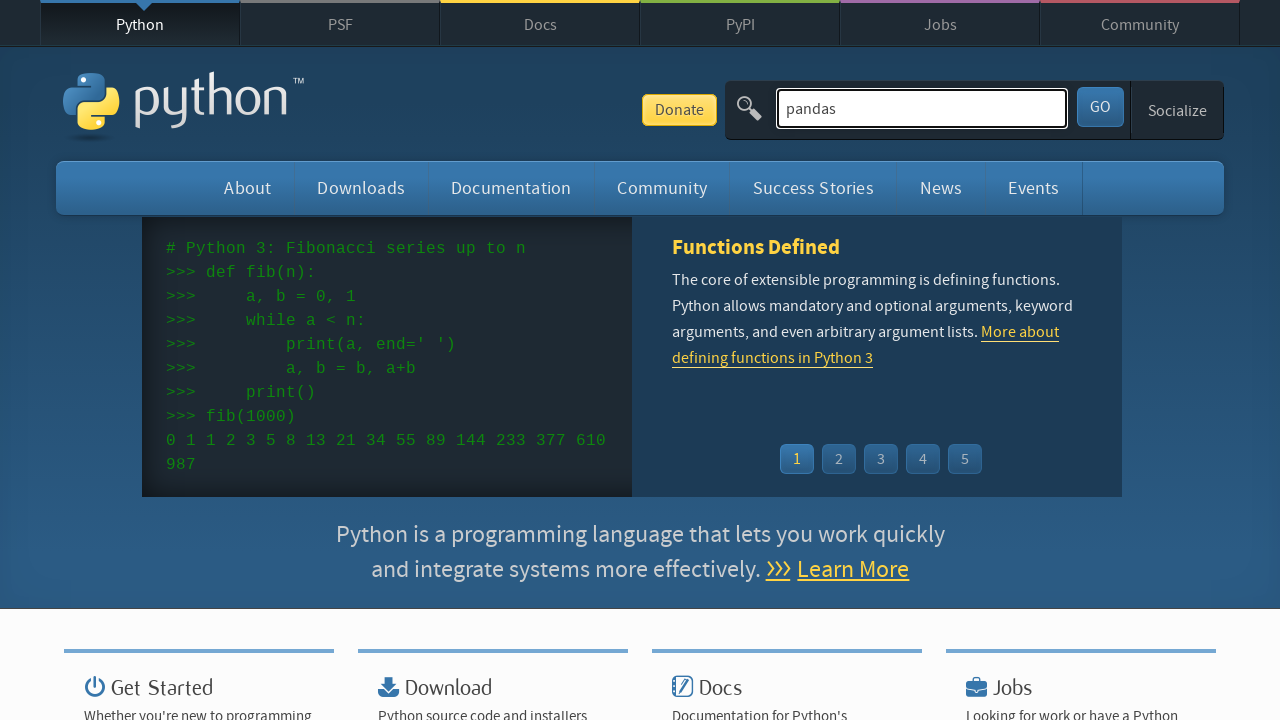